Tests handling a JavaScript prompt alert by clicking the fifth 'Show' button and entering a response

Starting URL: https://www.leafground.com/alert.xhtml

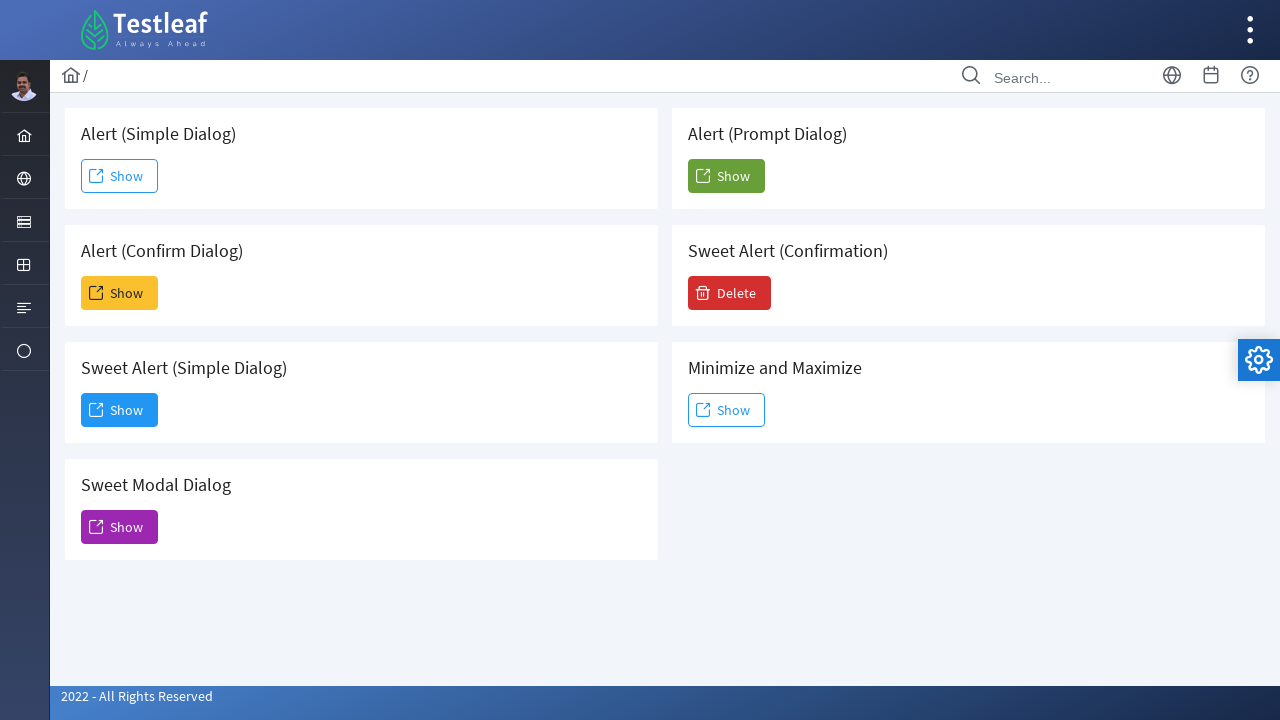

Set up dialog handler to accept prompts with custom response
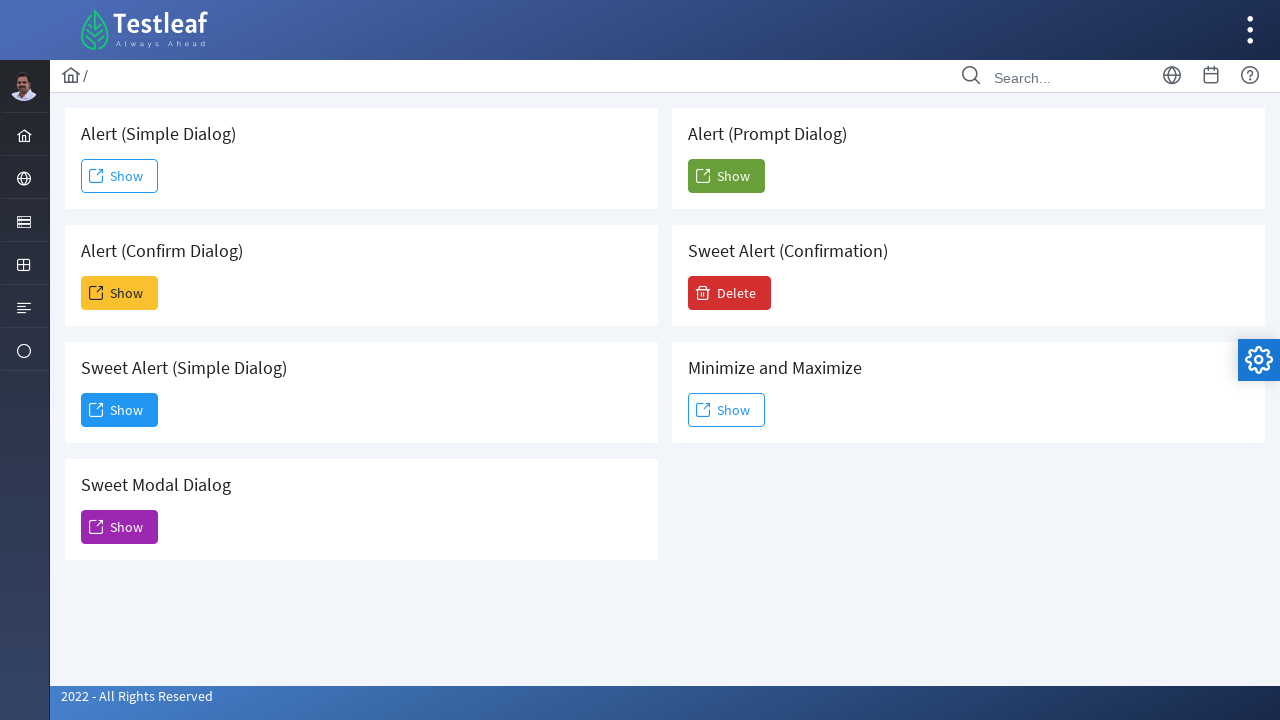

Clicked the fifth 'Show' button to trigger prompt alert at (726, 176) on (//span[text()='Show'])[5]
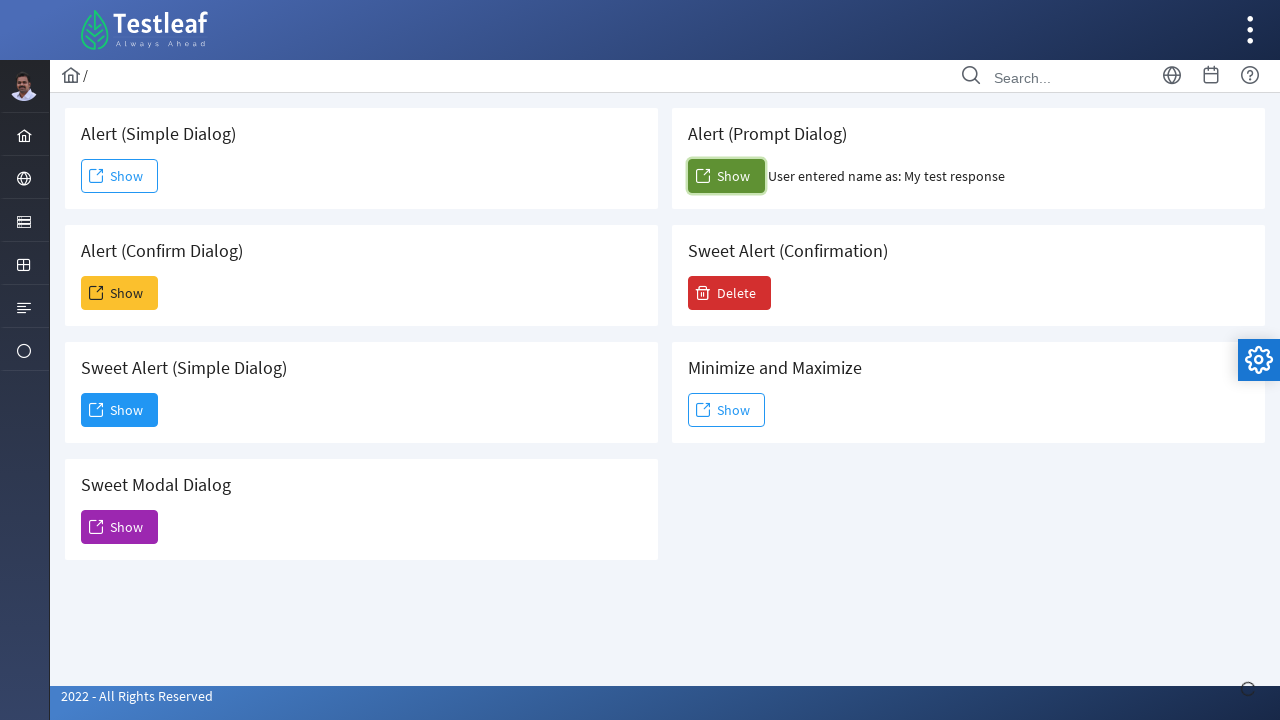

Waited 2 seconds for prompt interaction to complete
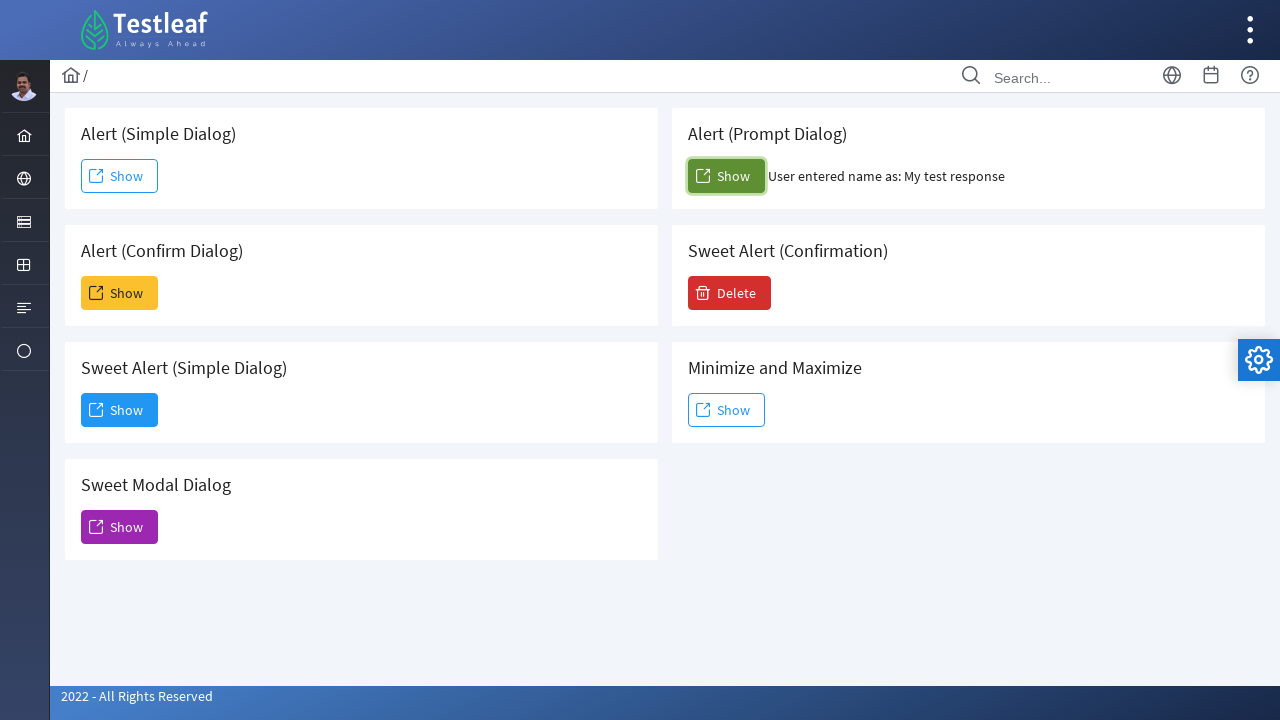

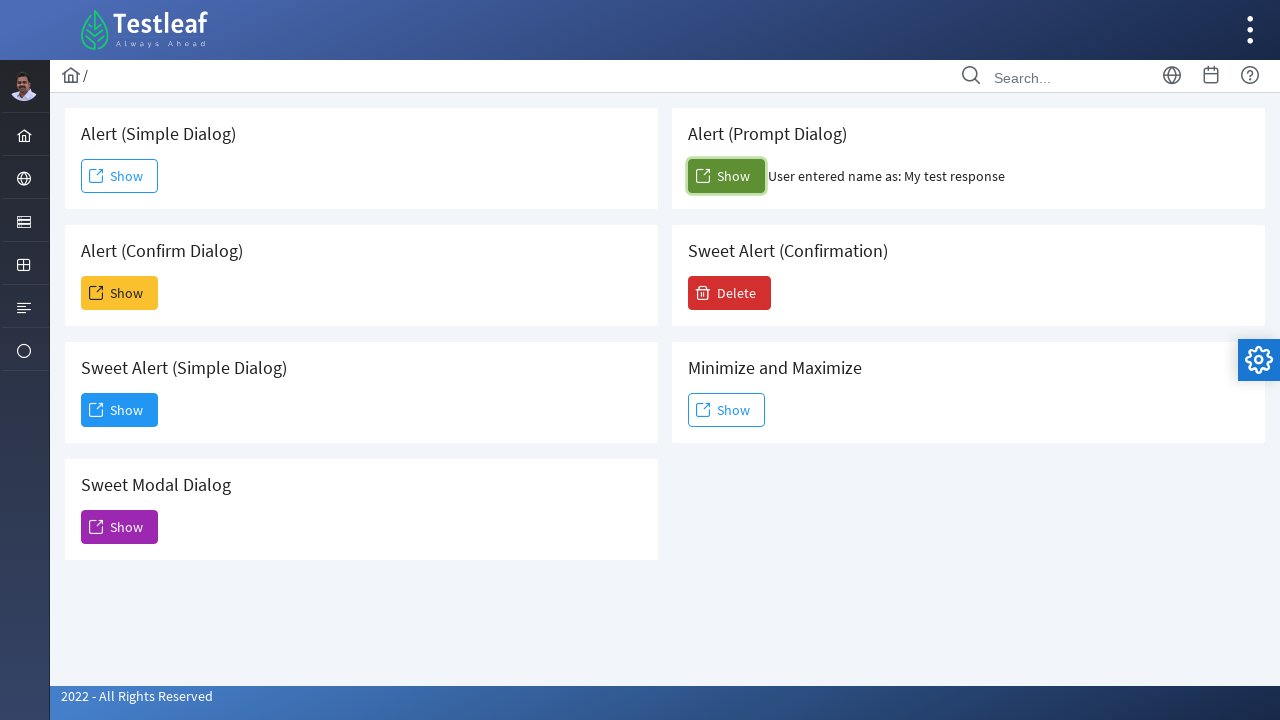